Navigates to Oracle Java documentation, clicks on the Cloud link in the sidebar, and verifies the resulting page content

Starting URL: https://docs.oracle.com/en/java

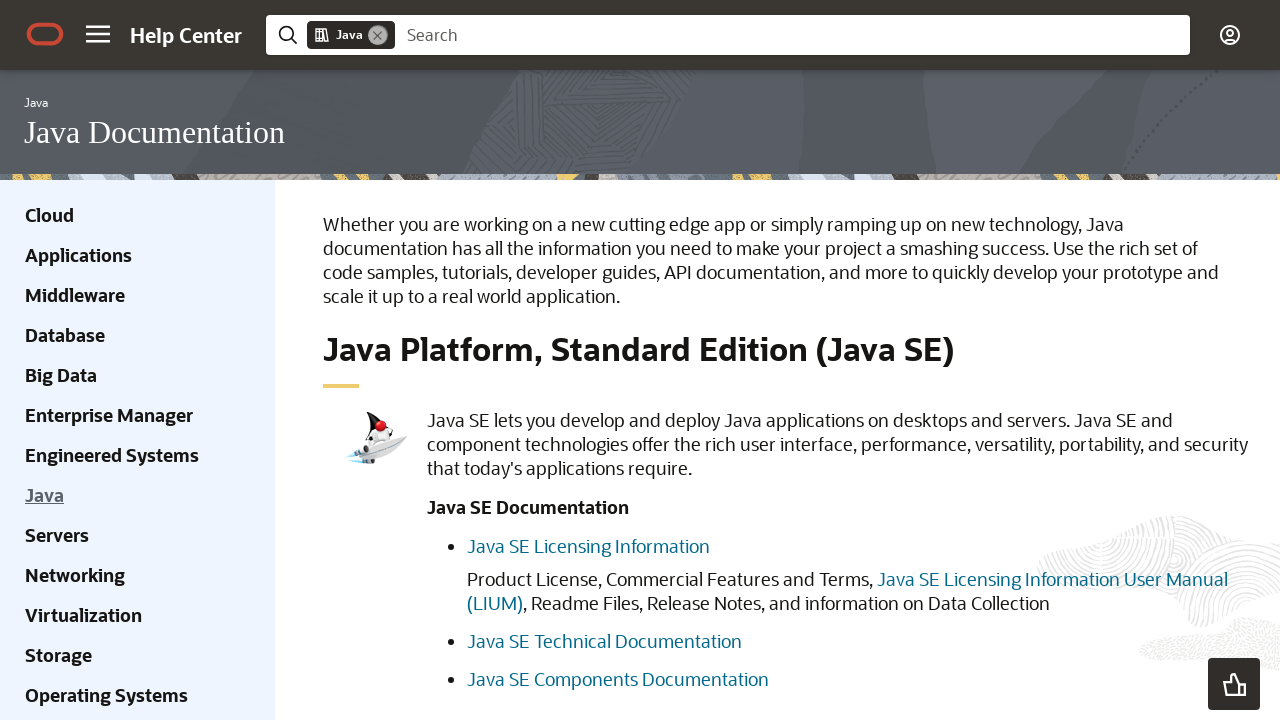

Navigated to Oracle Java documentation homepage
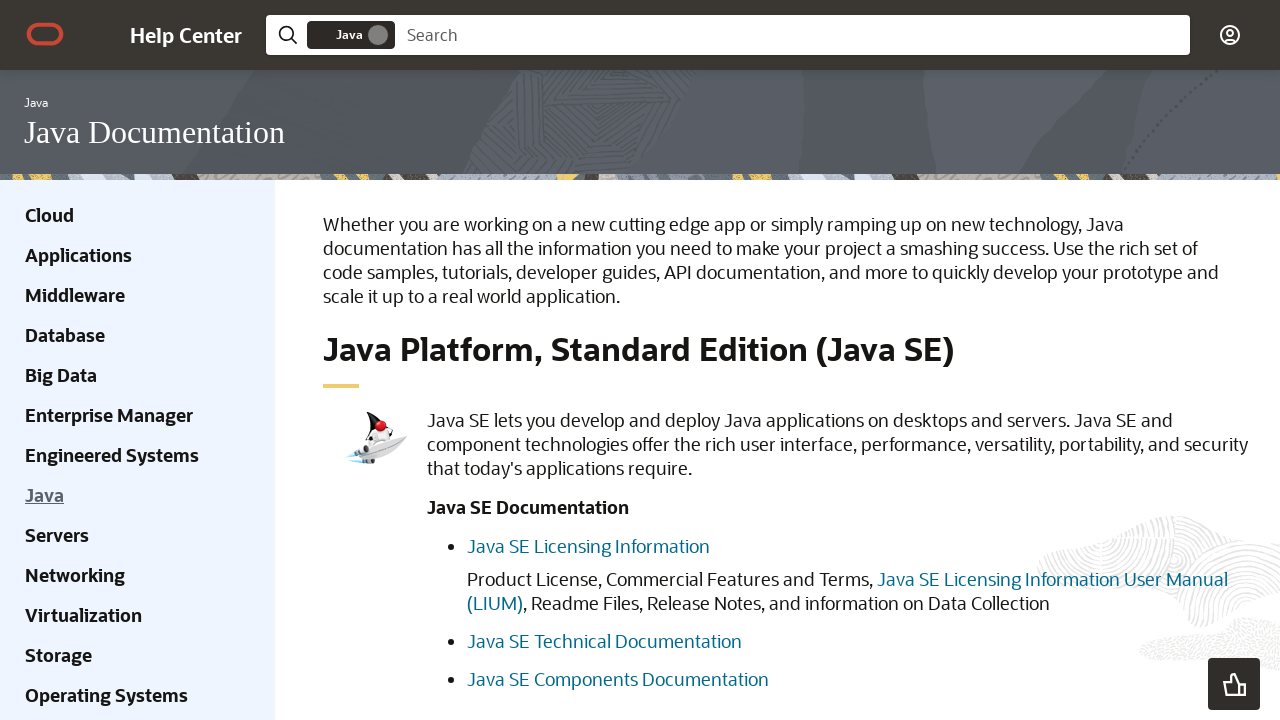

Clicked on the Cloud link in the sidebar at (50, 215) on xpath=//div[@class='ohc-sidebar hidden-xs']//a[contains(text(), 'Cloud')]
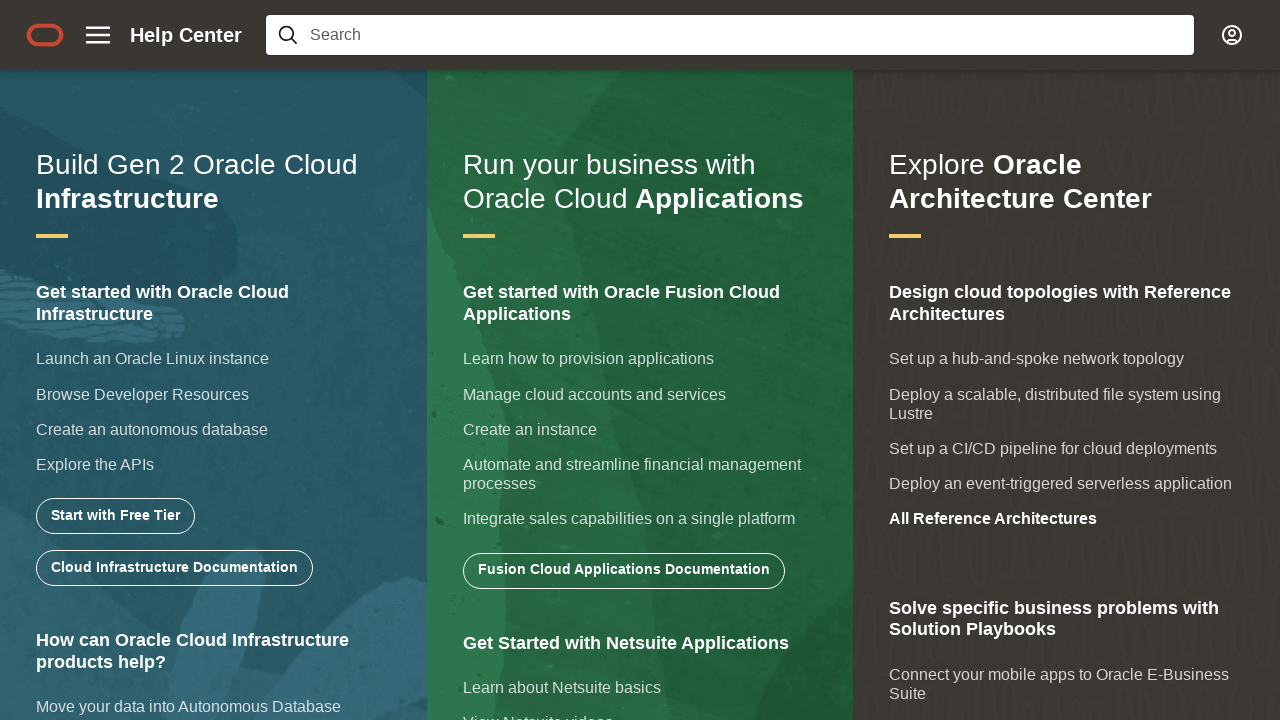

Cloud page loaded and text element is visible
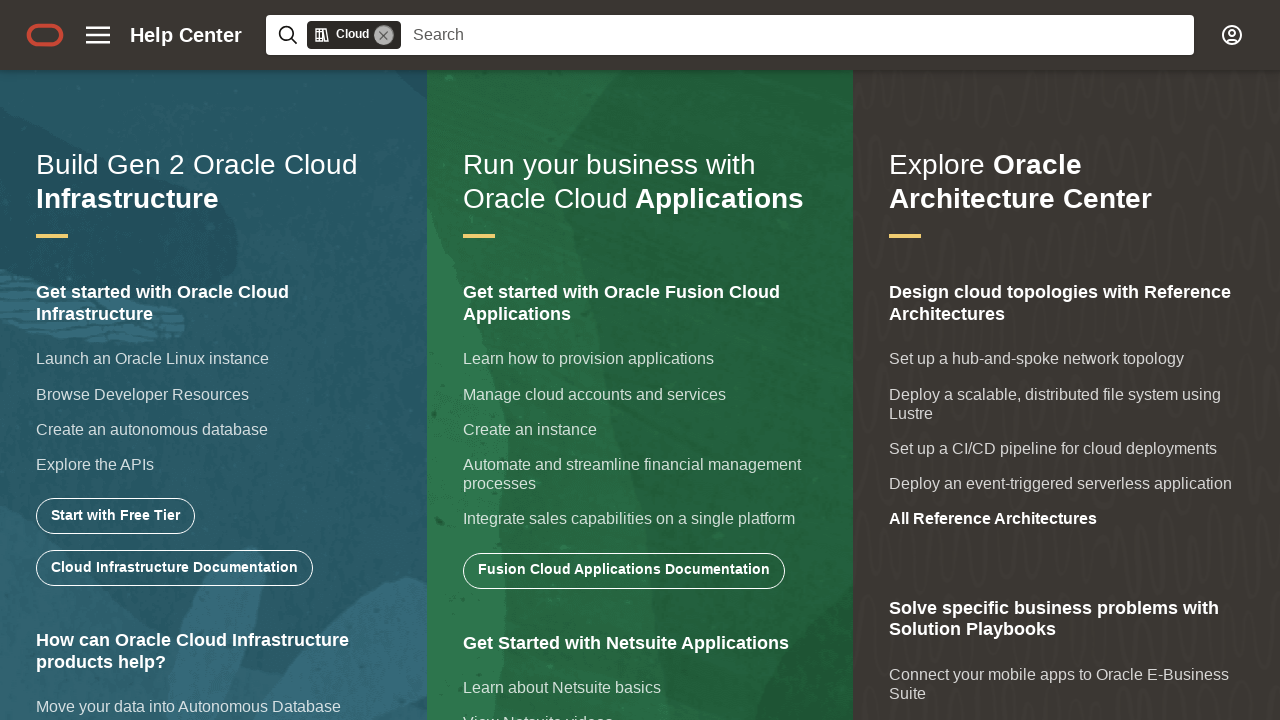

Verified that the cloud text content matches expected value
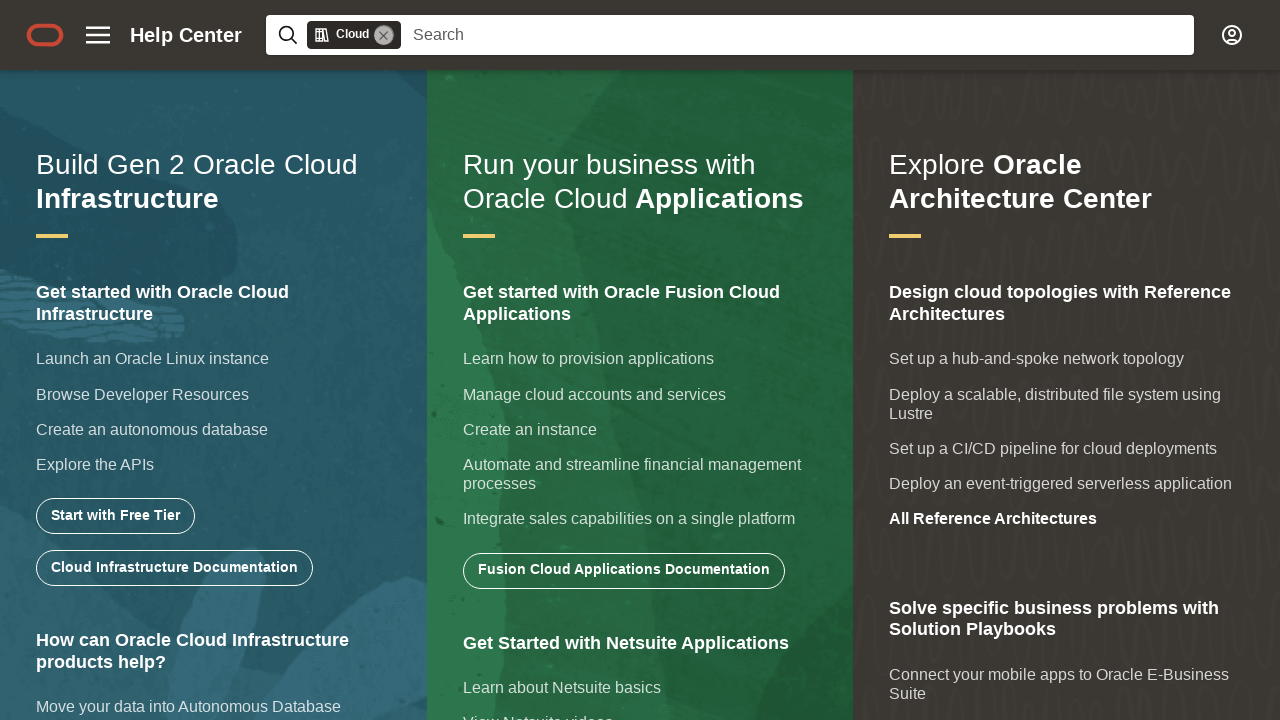

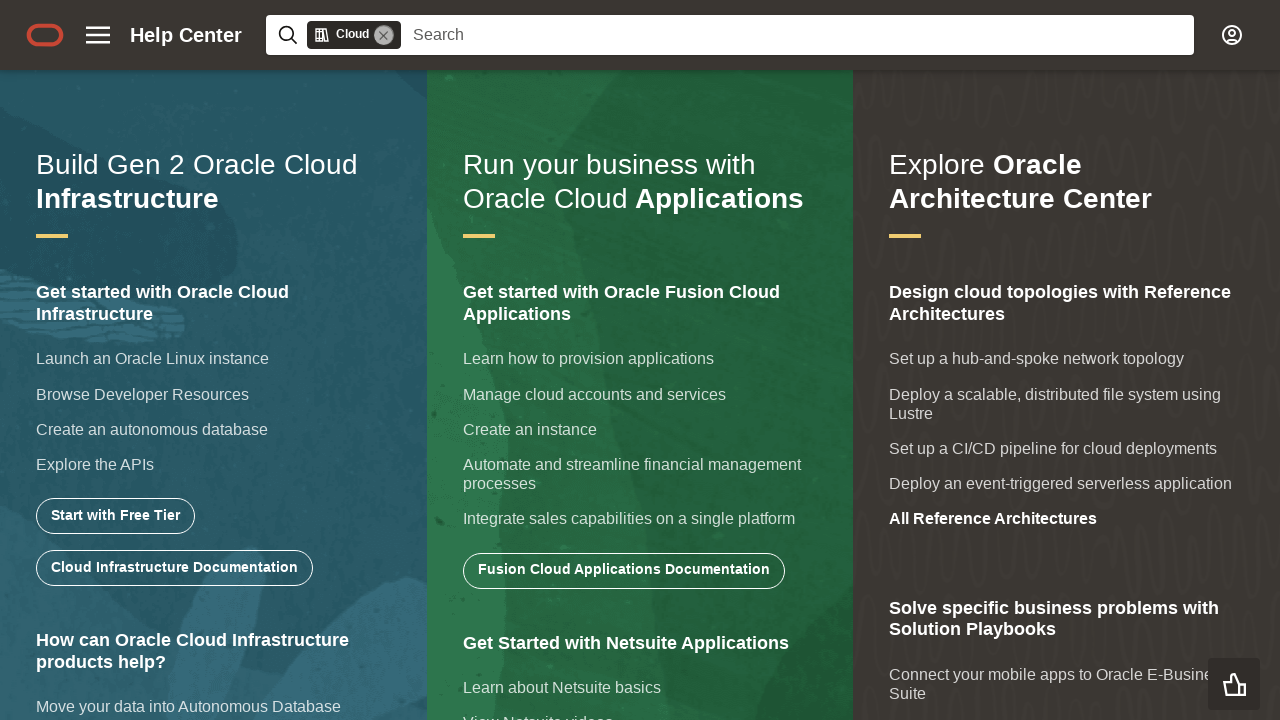